Selects Option 1 from the dropdown by value attribute

Starting URL: https://the-internet.herokuapp.com/dropdown

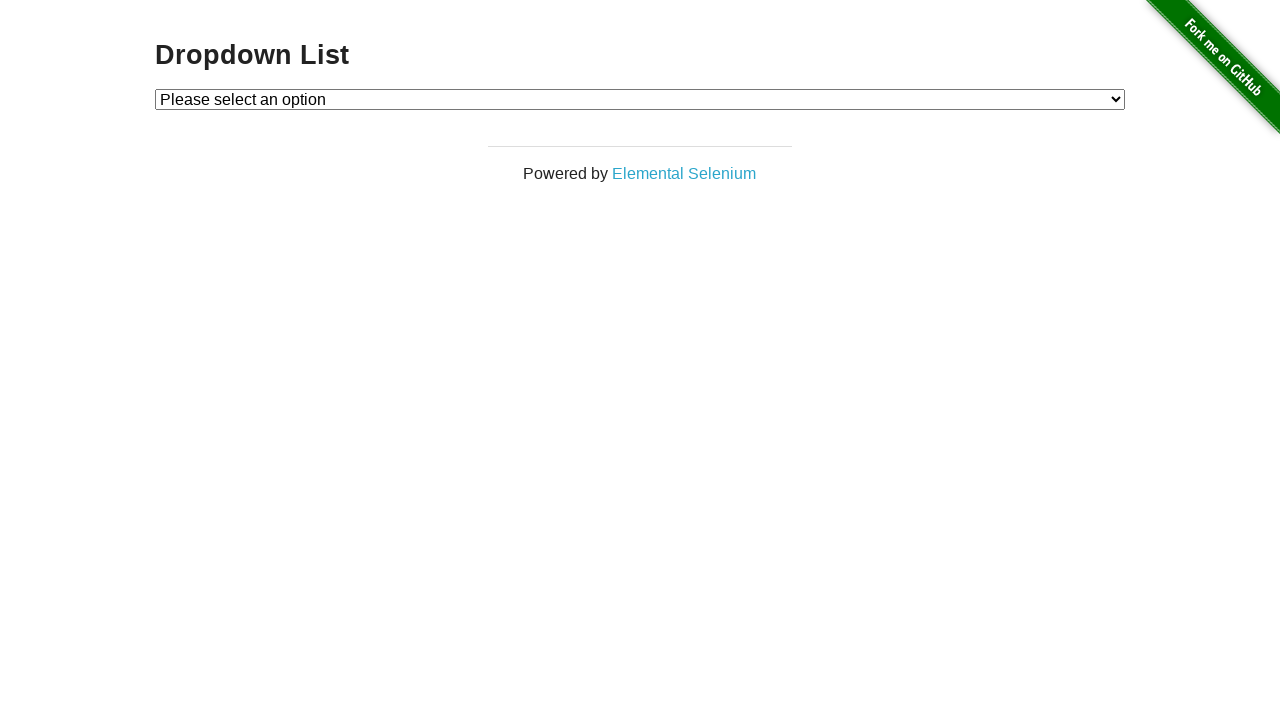

Navigated to dropdown page
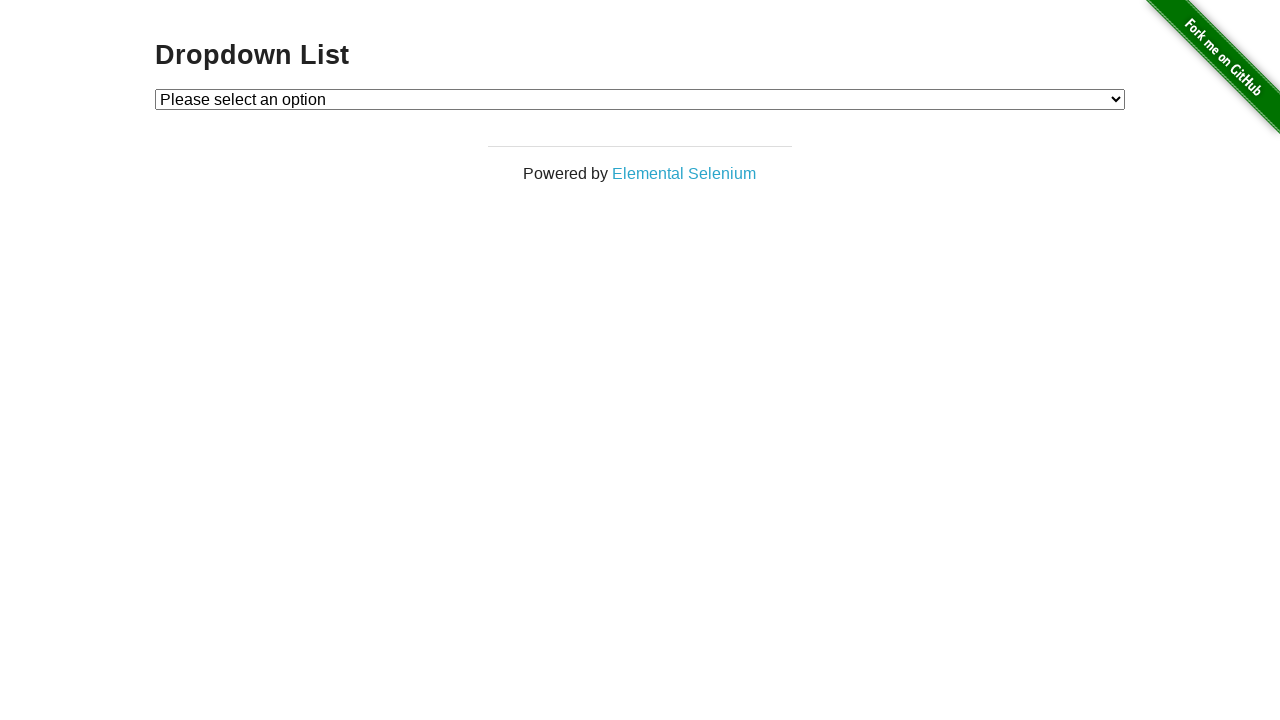

Selected Option 1 from the dropdown by value attribute on #dropdown
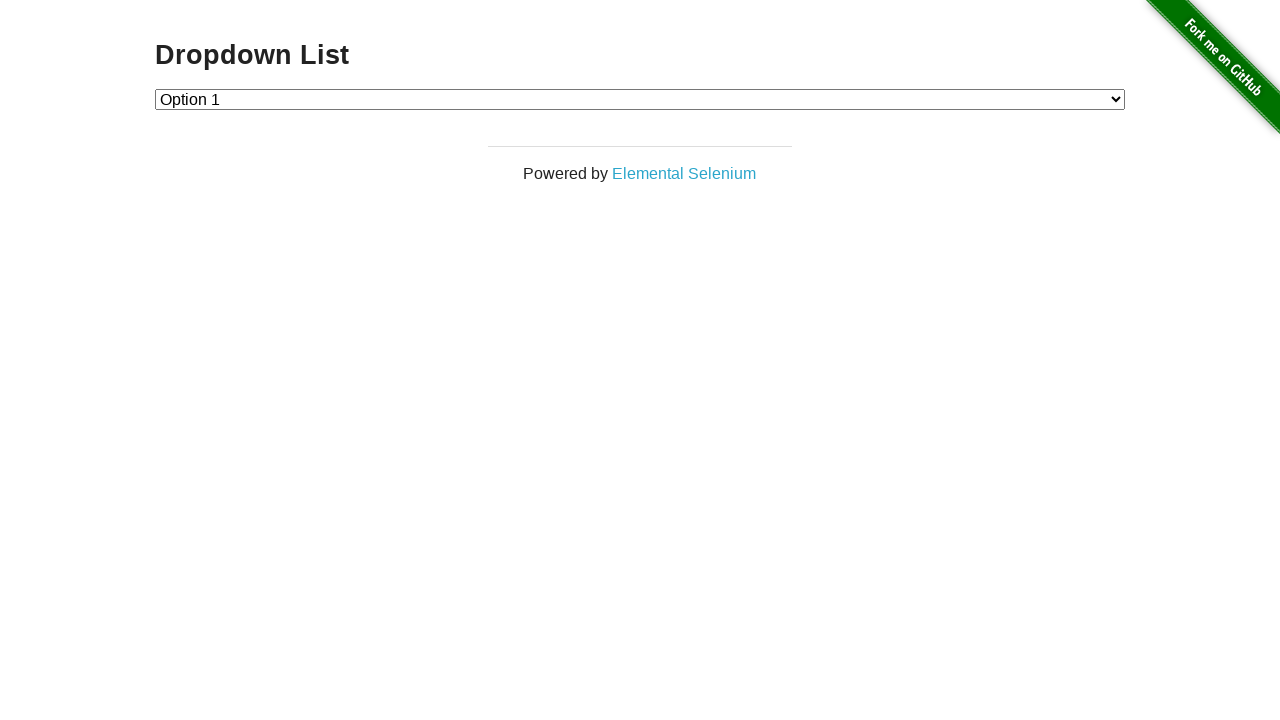

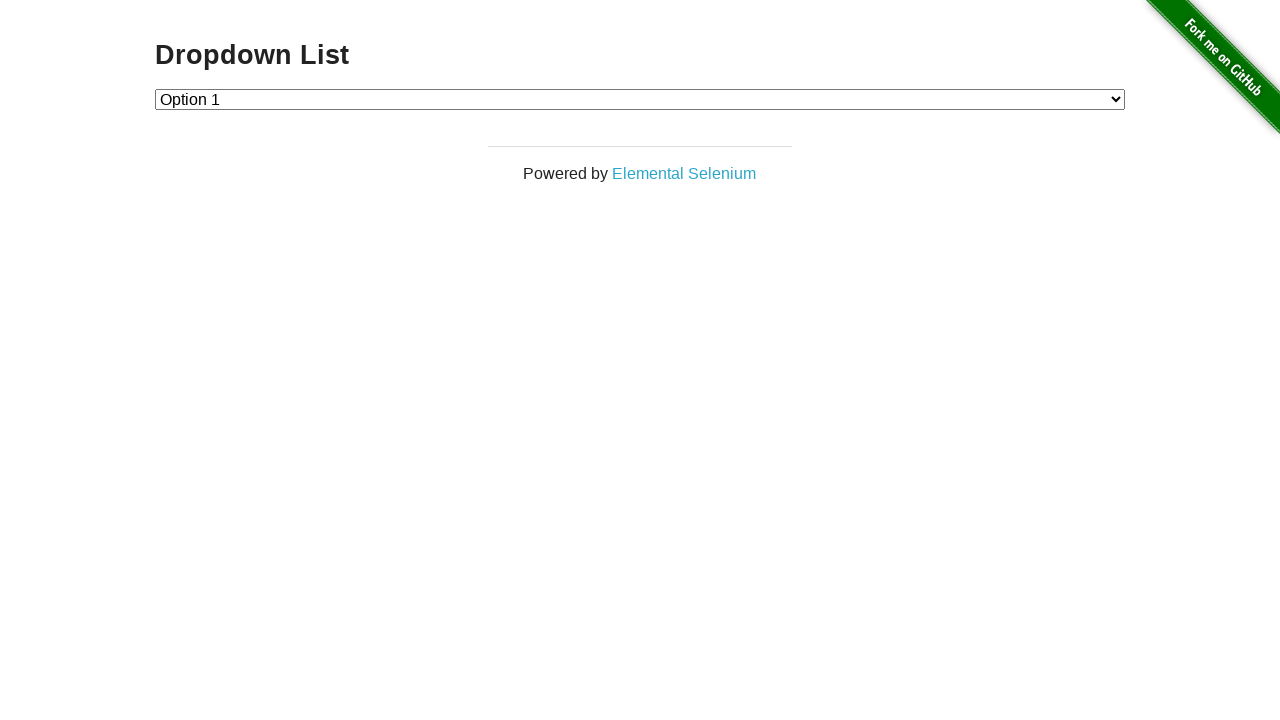